Tests mouse input events (single click, double click, and right click) on a training page and verifies the page responds correctly by checking the active element's text after each action.

Starting URL: https://v1.training-support.net/selenium/input-events

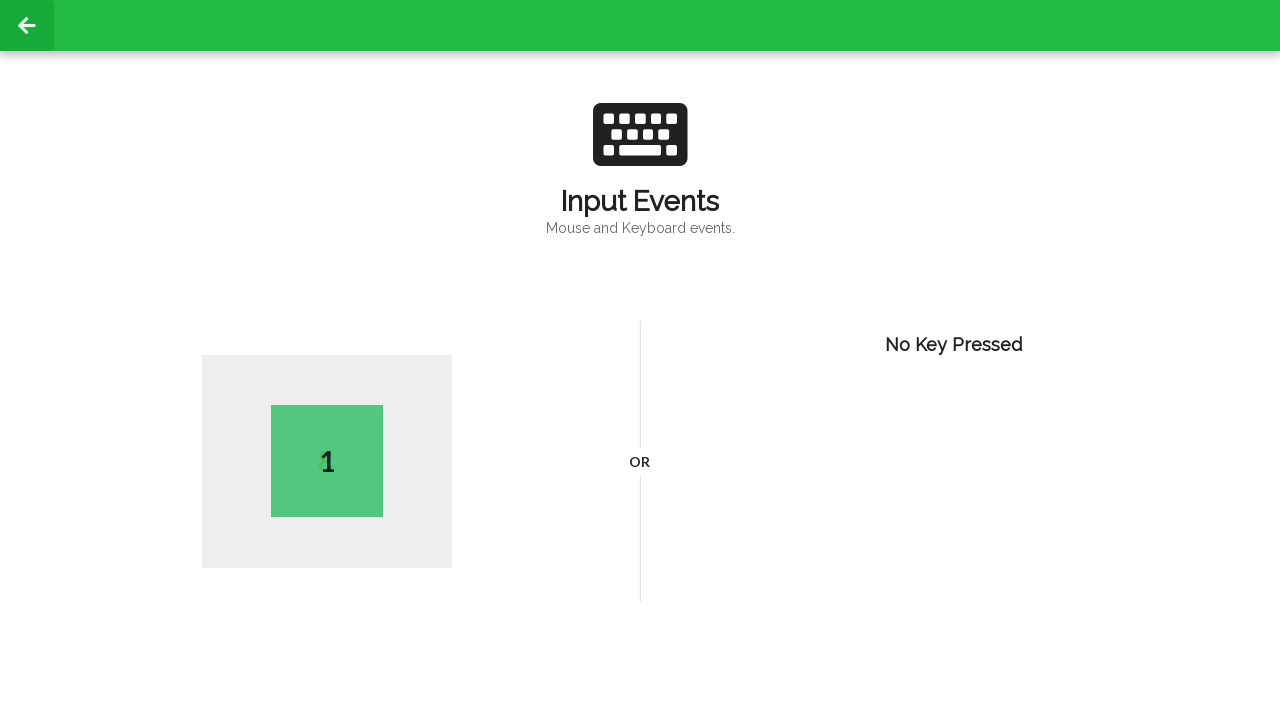

Performed single left click on page body at (640, 360) on body
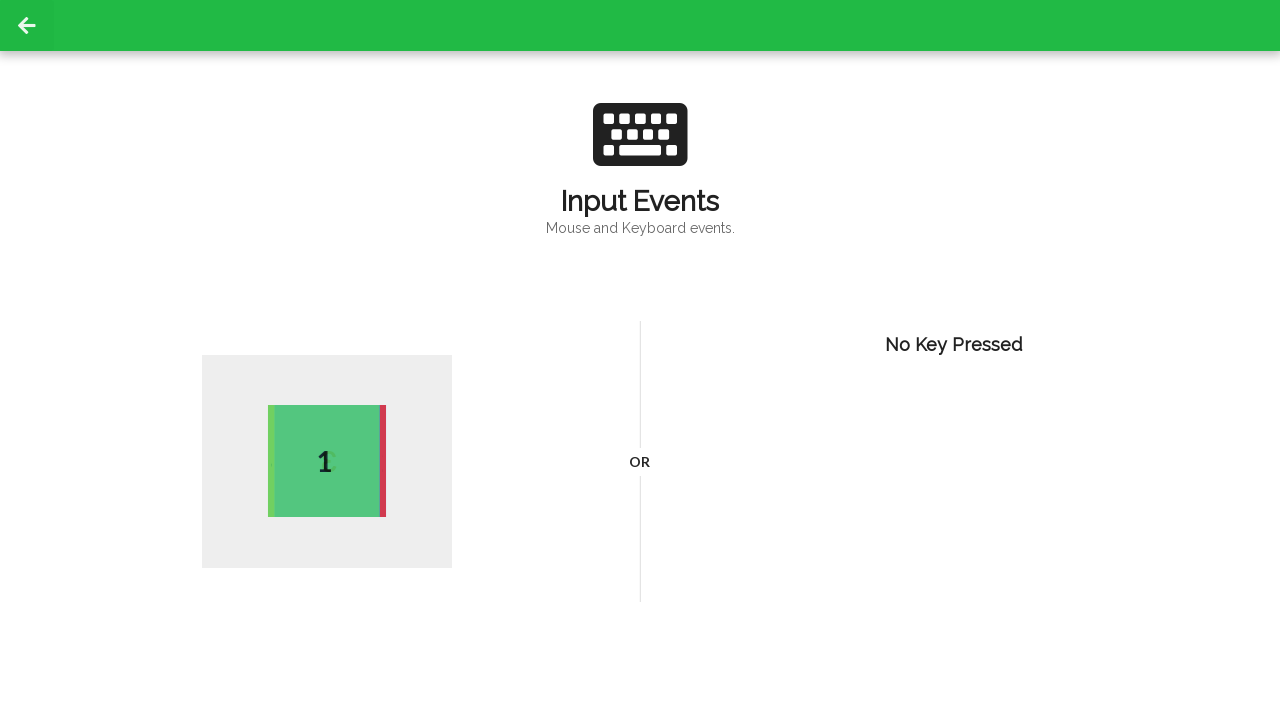

Waited 1 second after single click
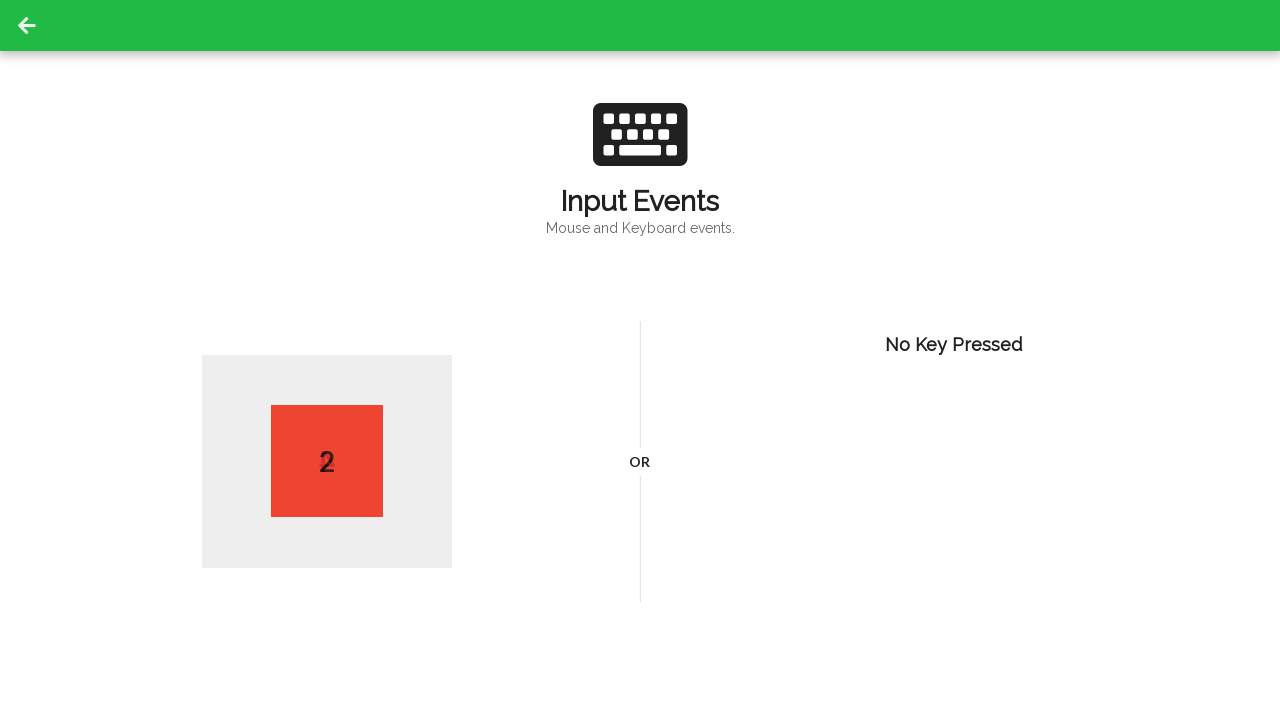

Verified active element exists after single click
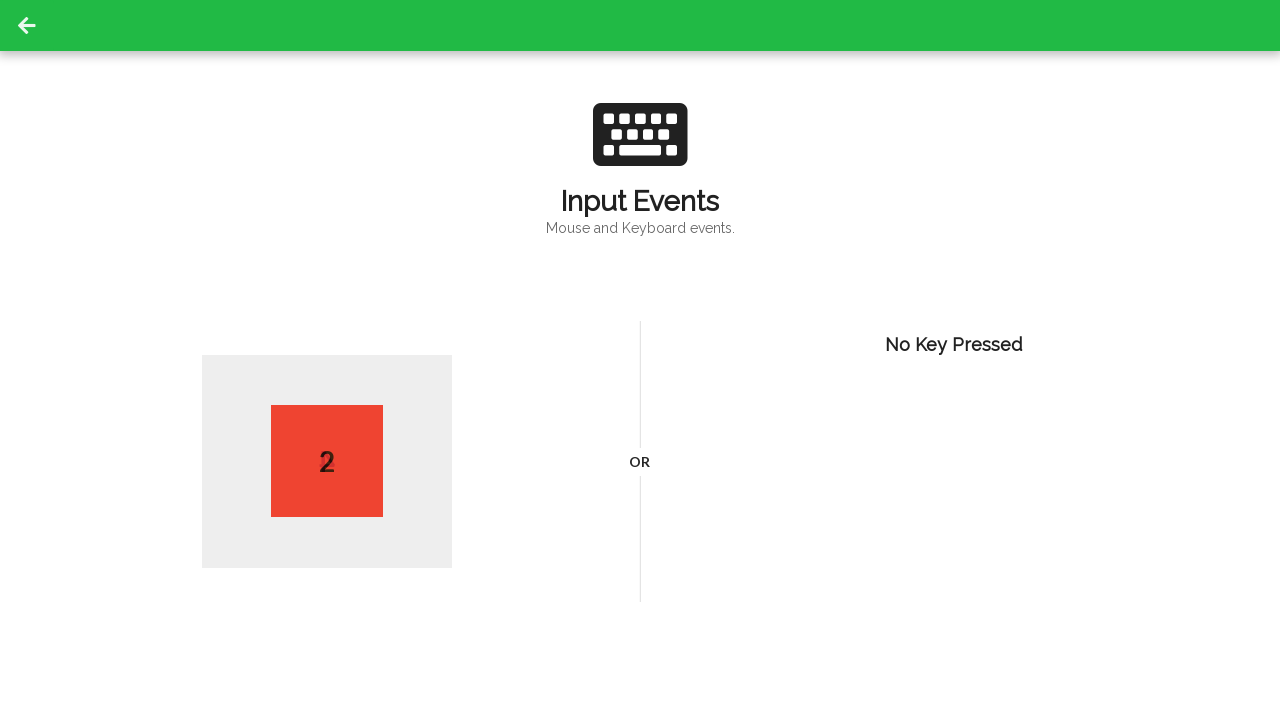

Performed double click on page body at (640, 360) on body
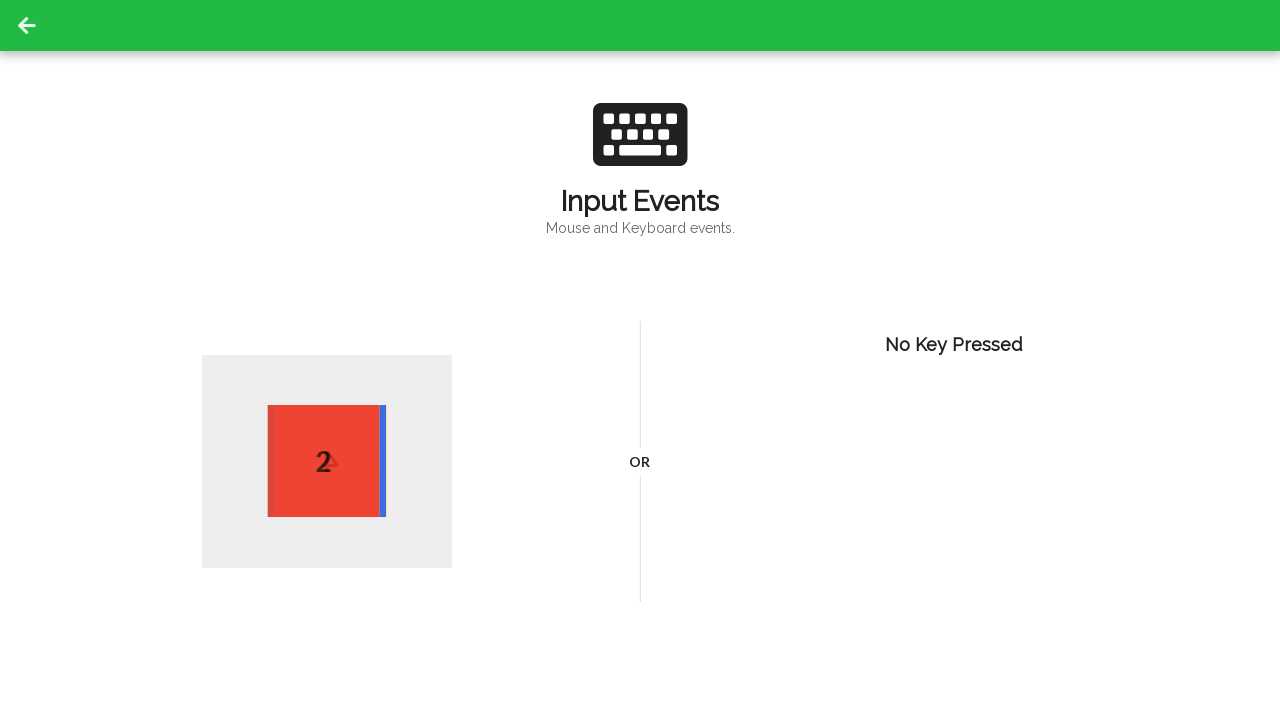

Waited 1 second after double click
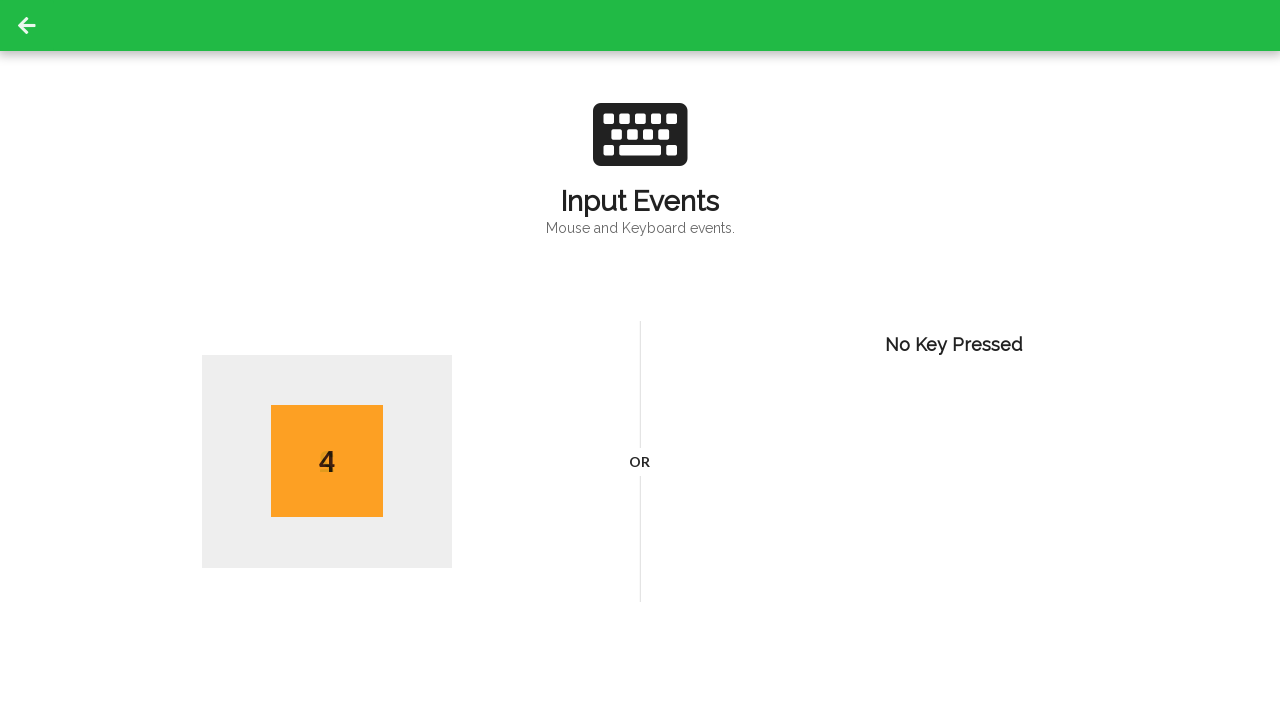

Verified active element exists after double click
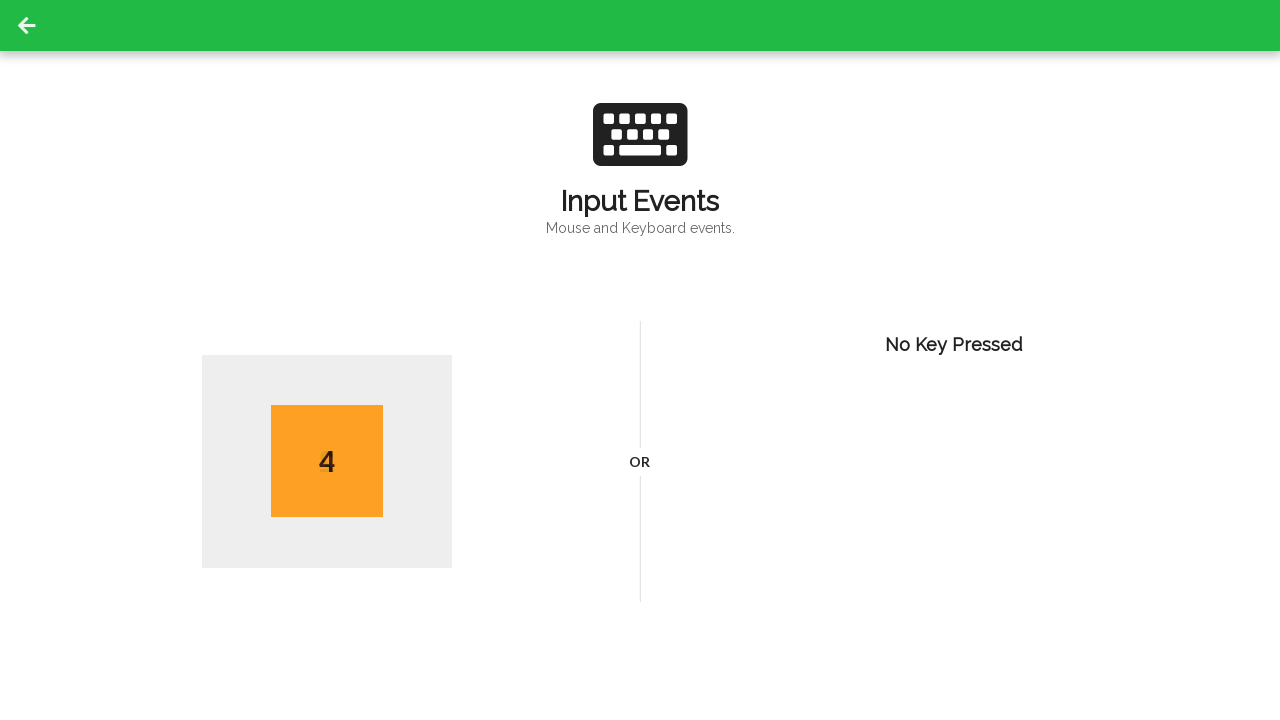

Performed right click (context click) on page body at (640, 360) on body
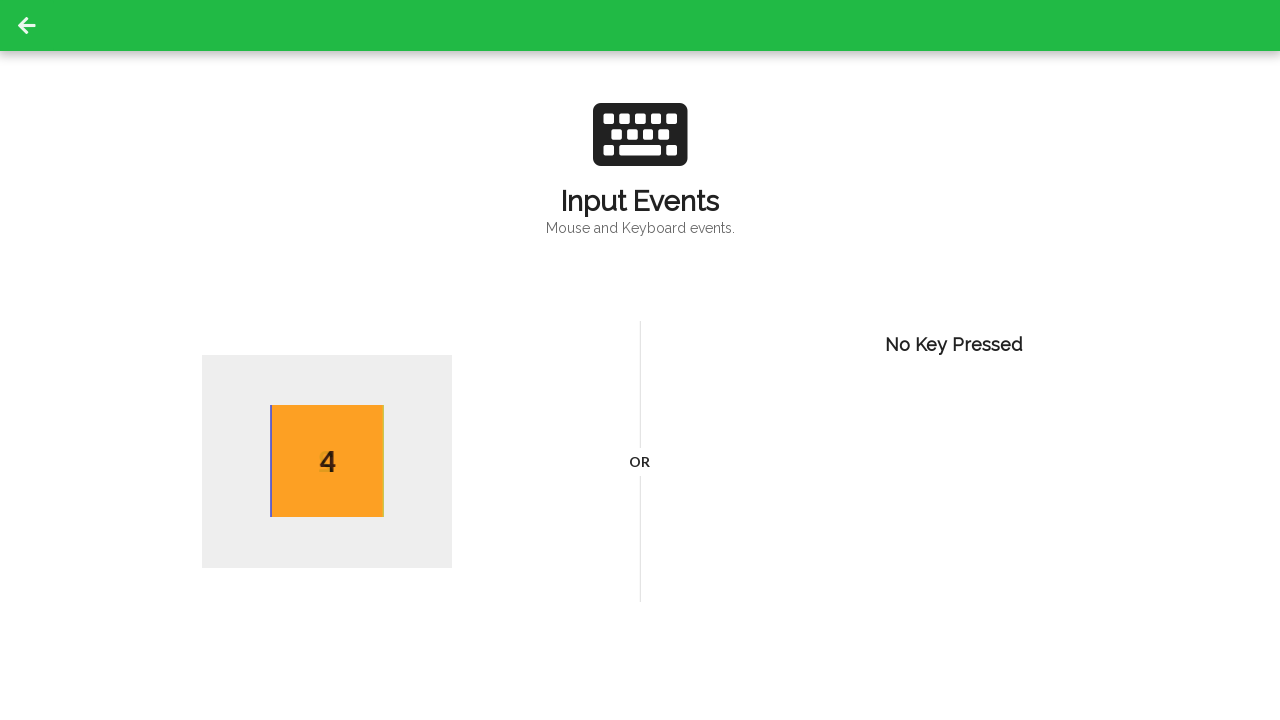

Waited 1 second after right click
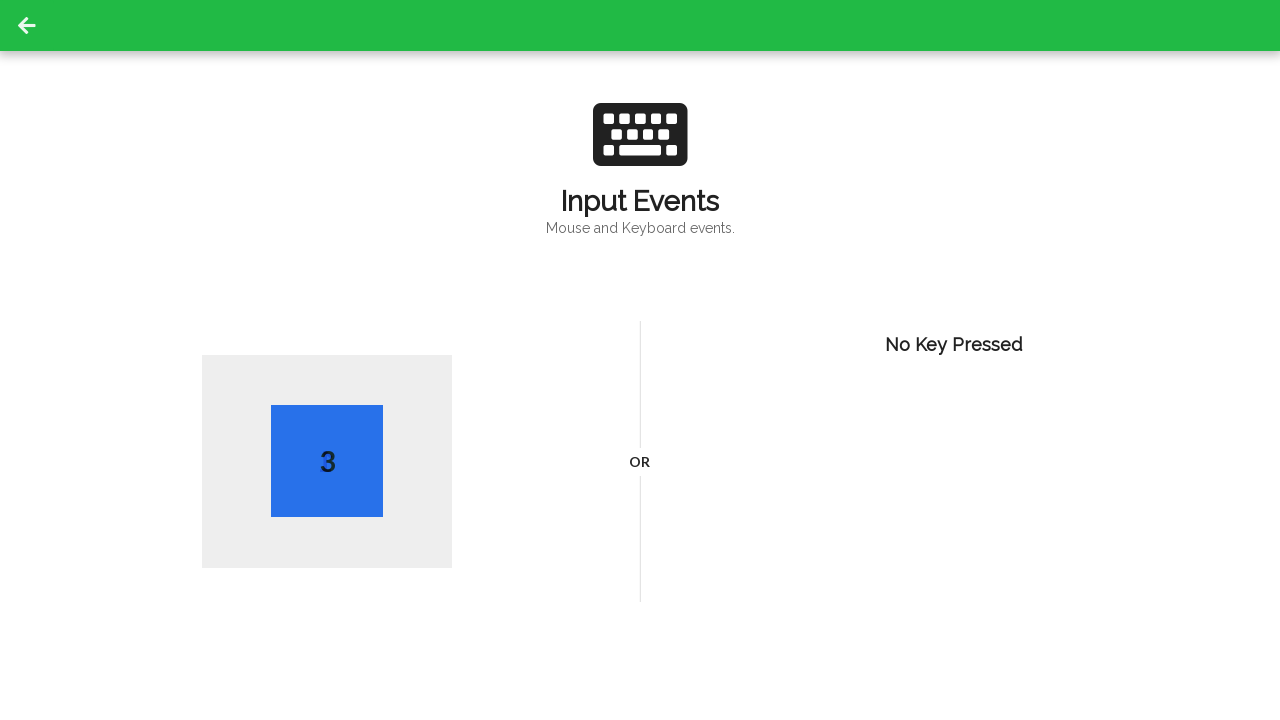

Verified active element exists after right click
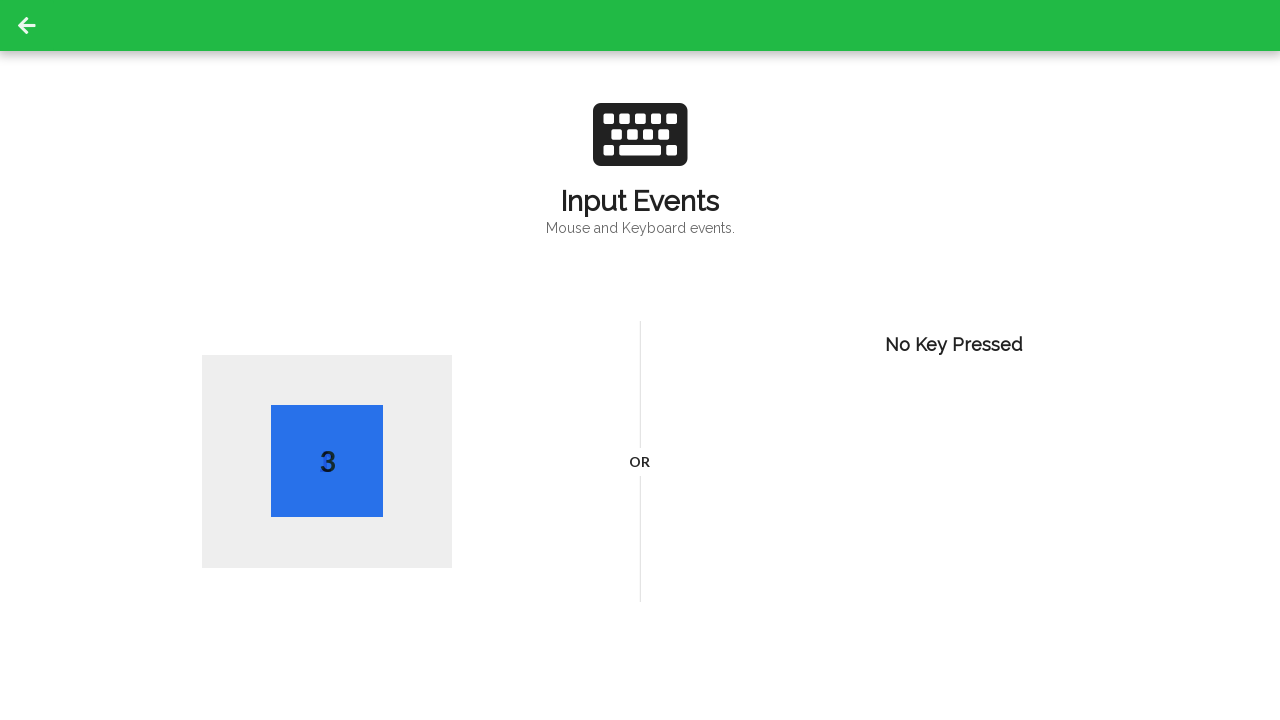

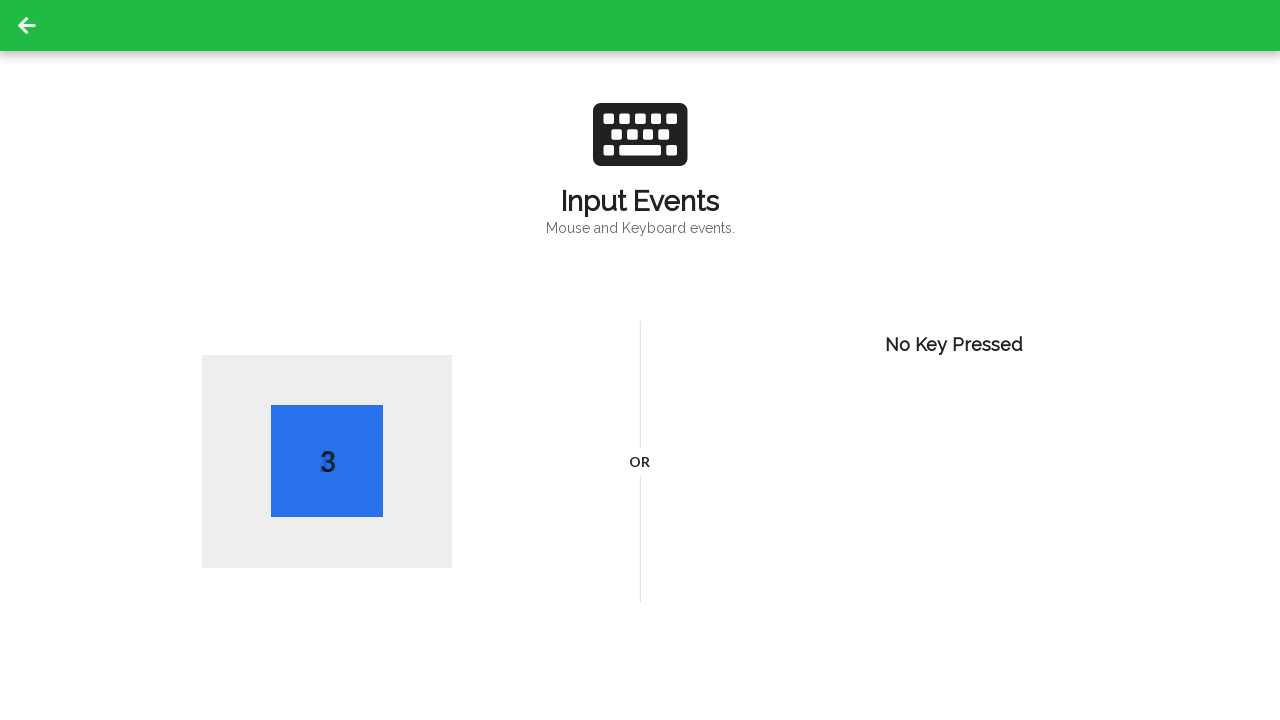